Tests window switching functionality by opening a new window, extracting an email from it, then using that email to attempt login on the main page and verify error message

Starting URL: https://rahulshettyacademy.com/loginpagePractise/

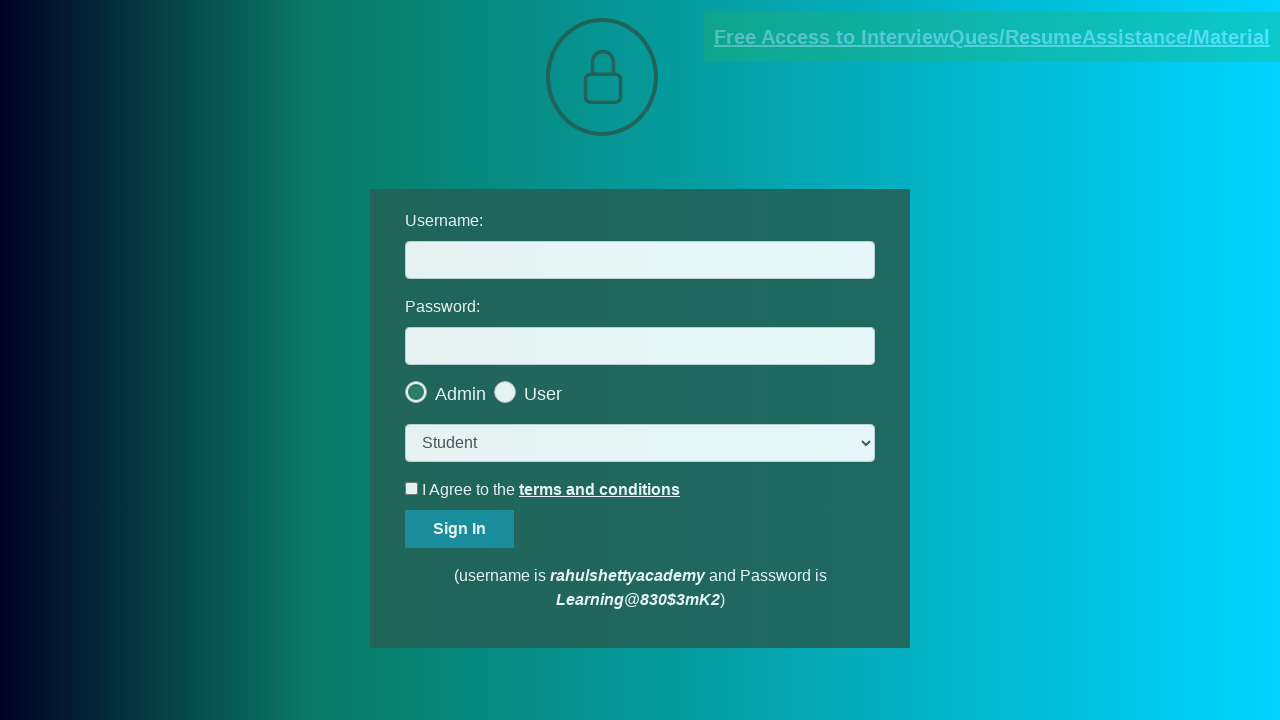

Clicked blinking text link to open new window at (992, 37) on .blinkingText
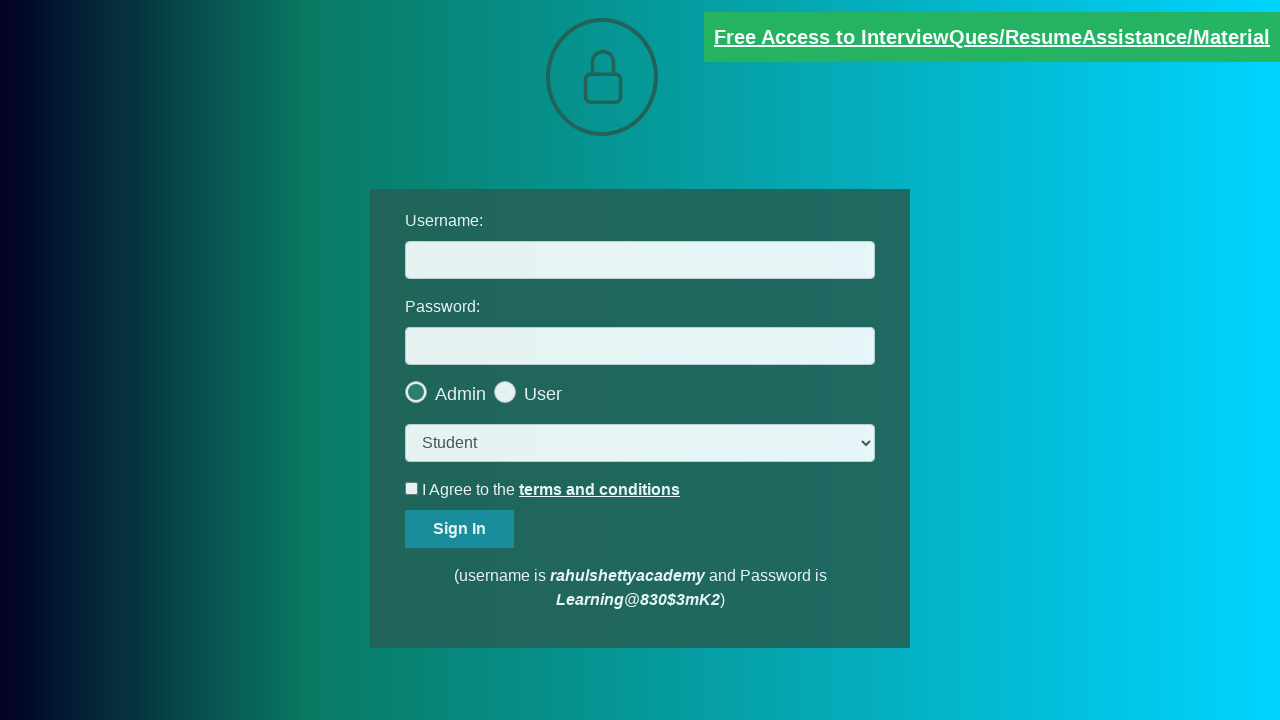

New window opened and captured
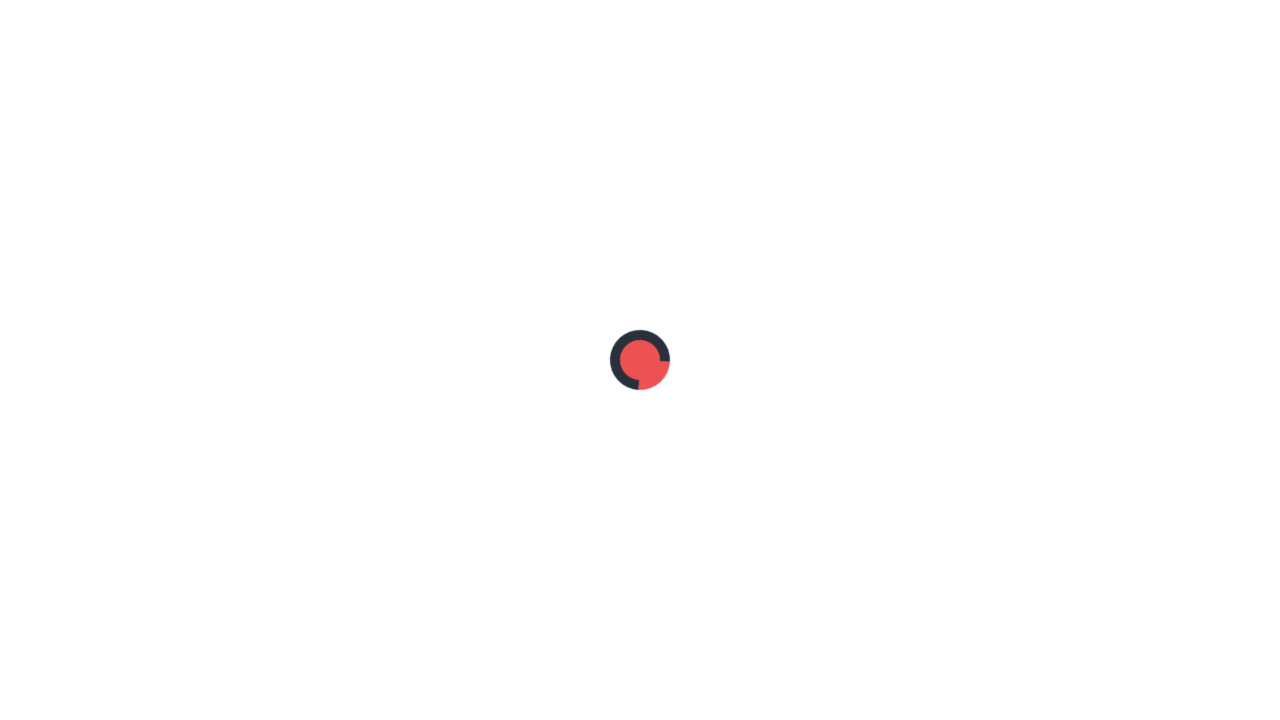

Email element loaded in new window
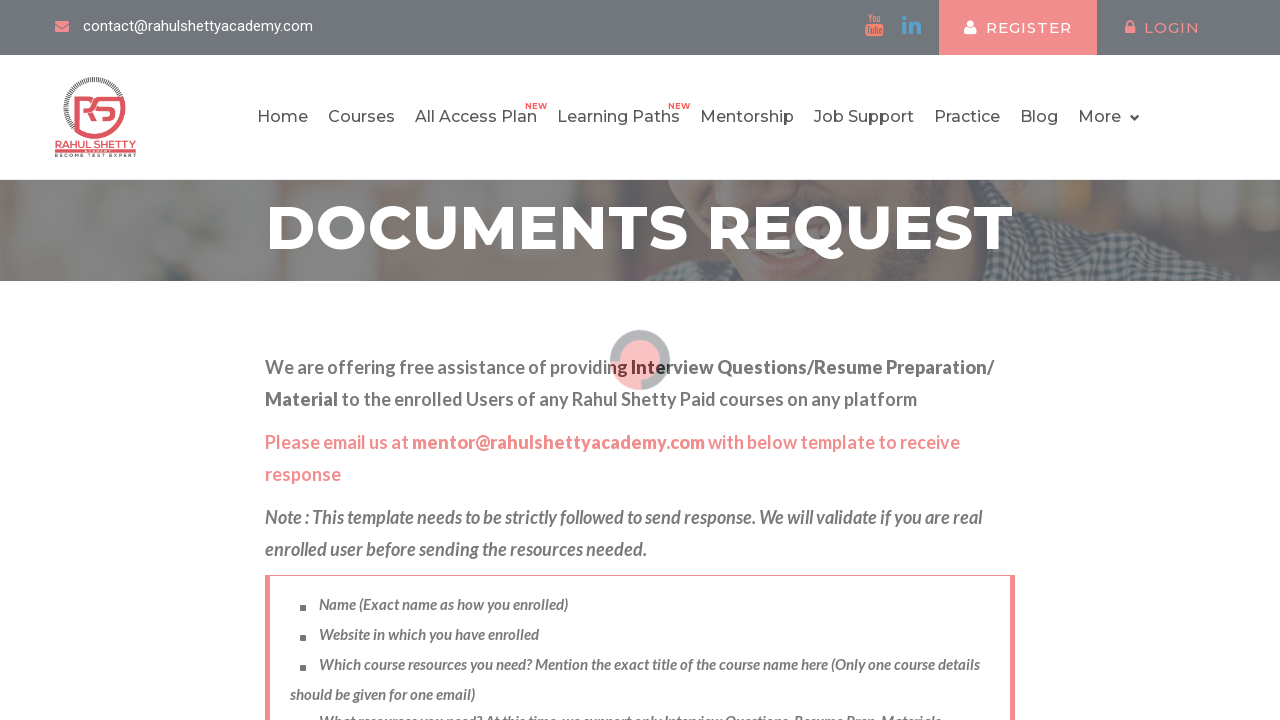

Extracted email address: mentor@rahulshettyacademy.com
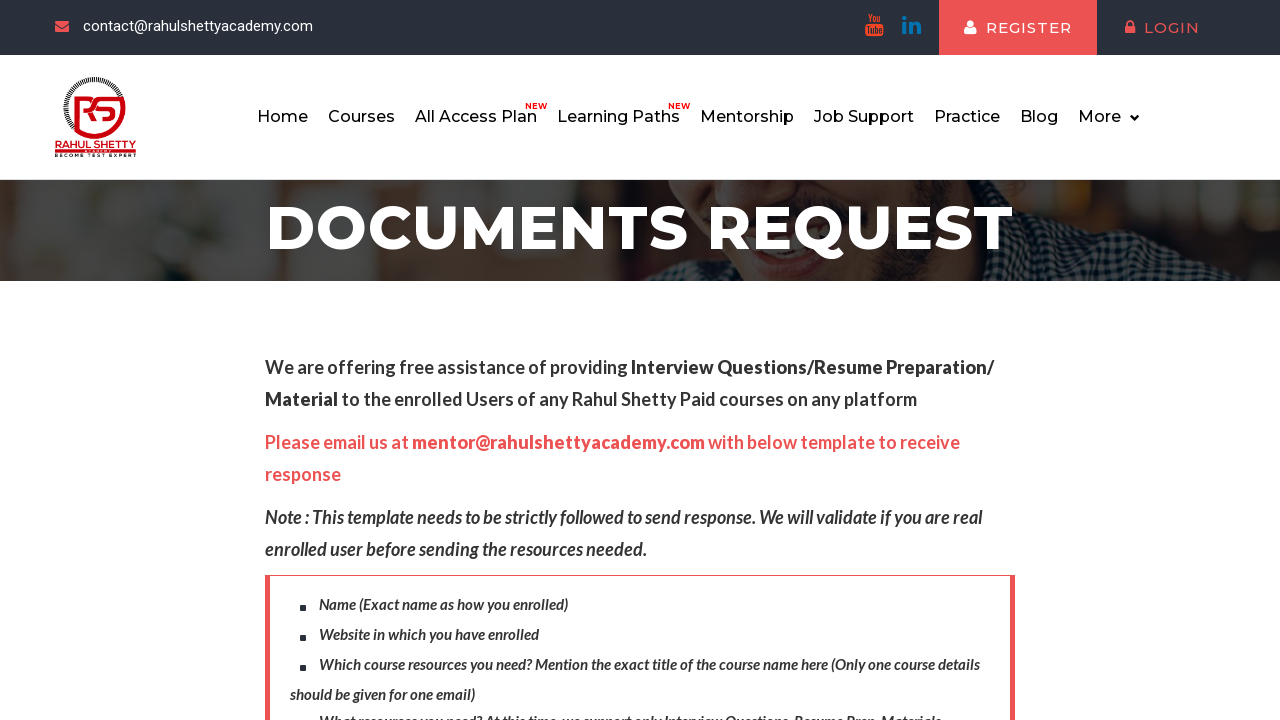

Closed new window
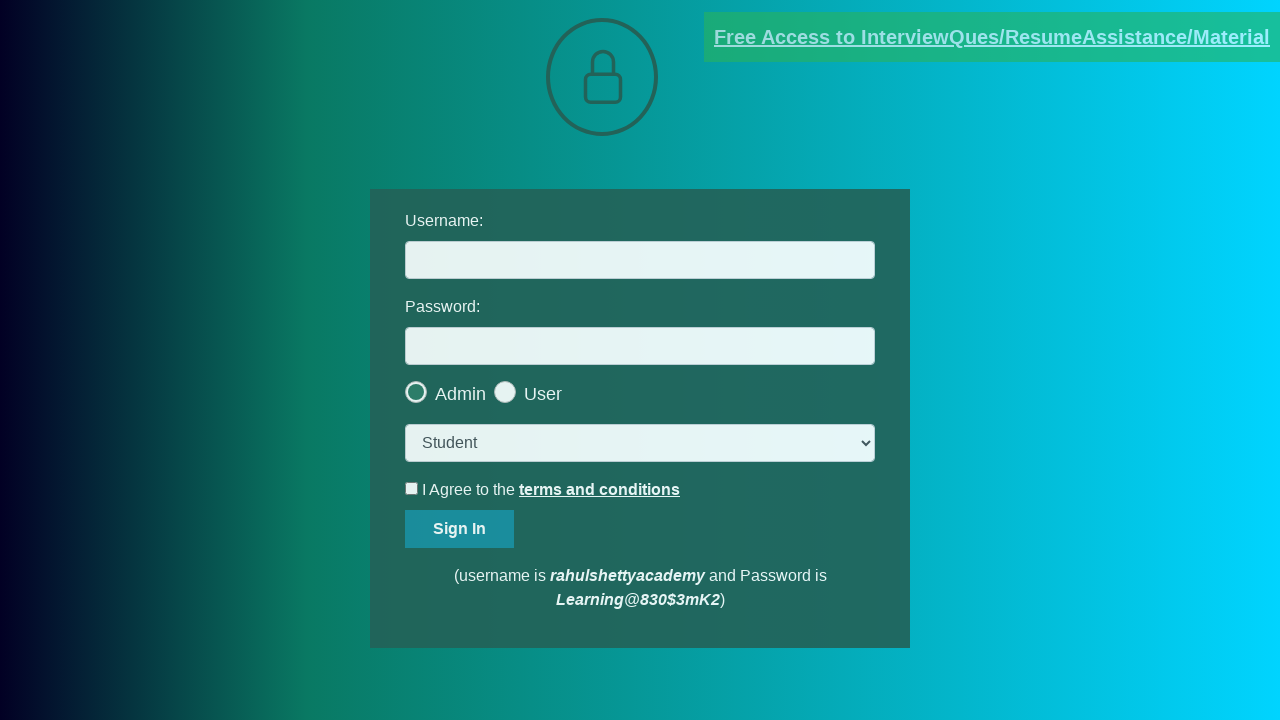

Filled username field with extracted email: mentor@rahulshettyacademy.com on #username
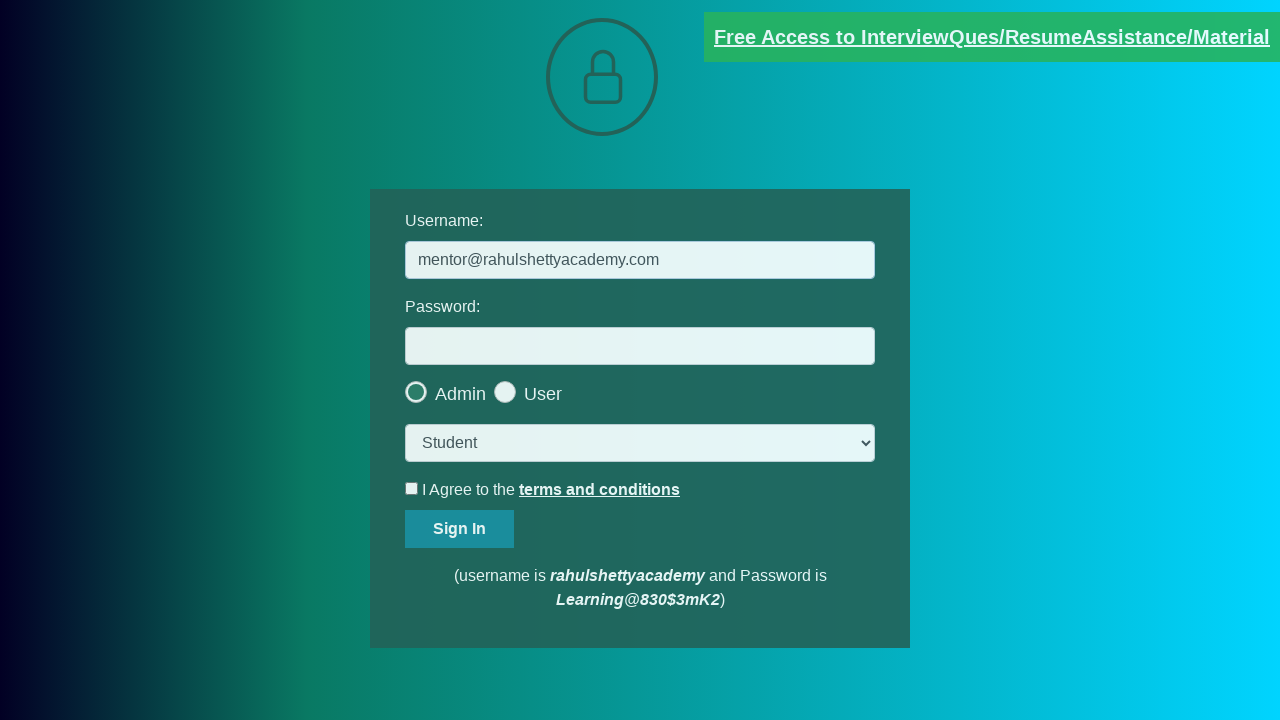

Filled password field with 'password' on #password
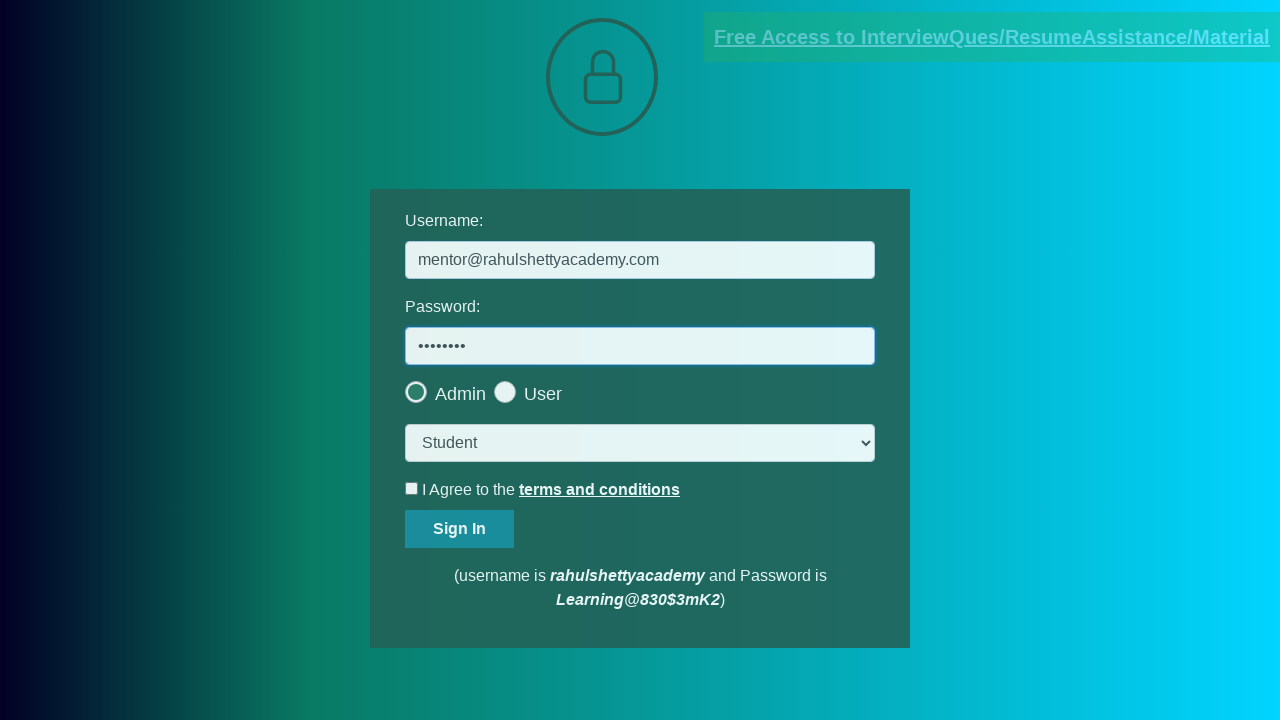

Clicked sign in button at (460, 529) on #signInBtn
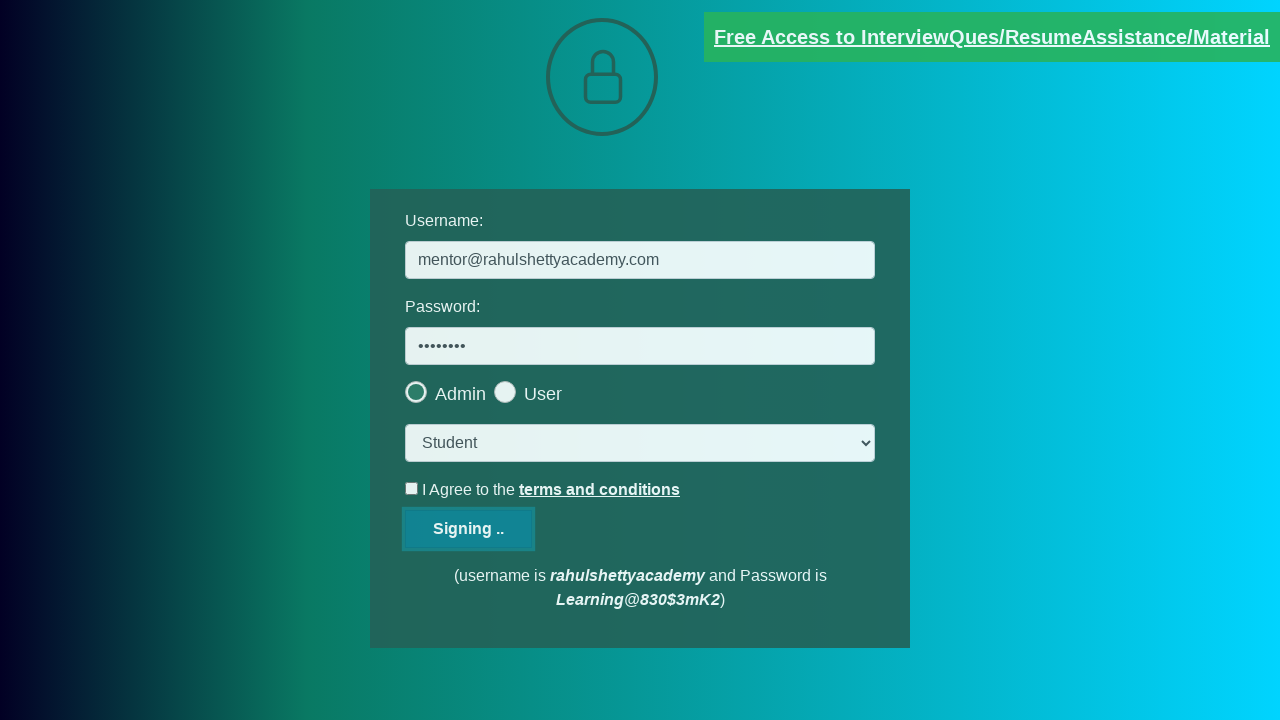

Error alert became visible
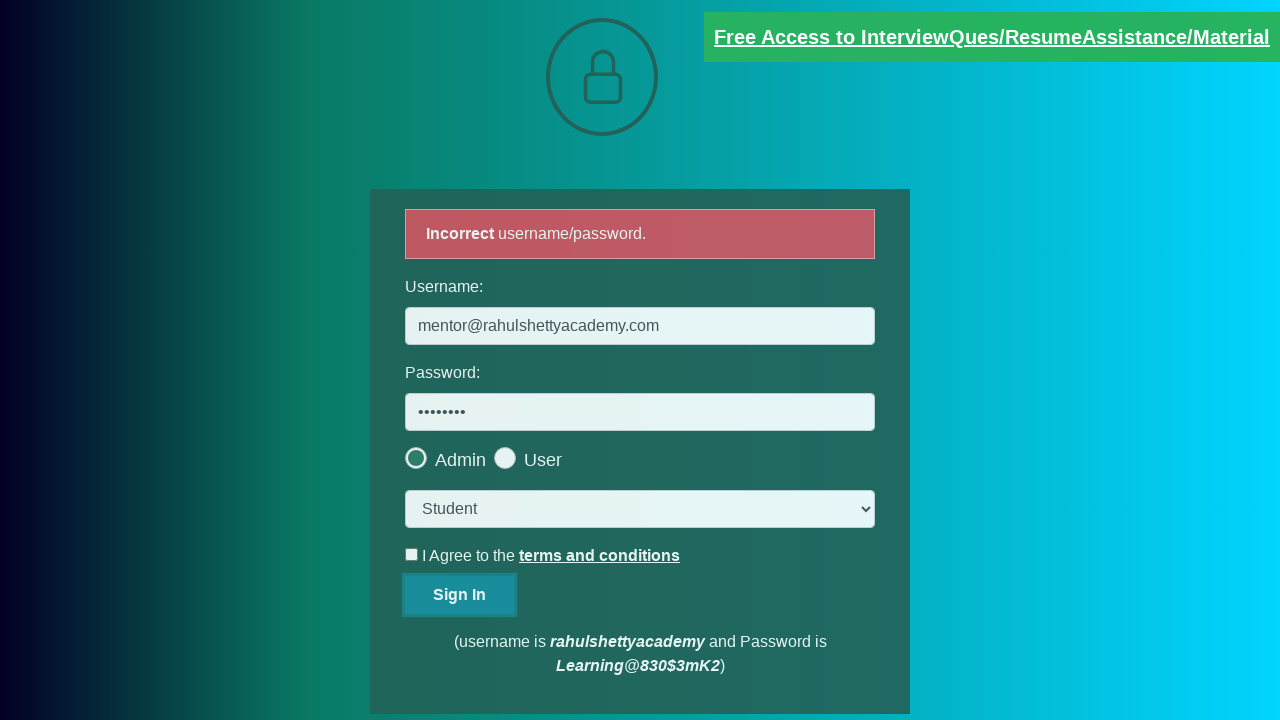

Extracted error message: Incorrect username/password.
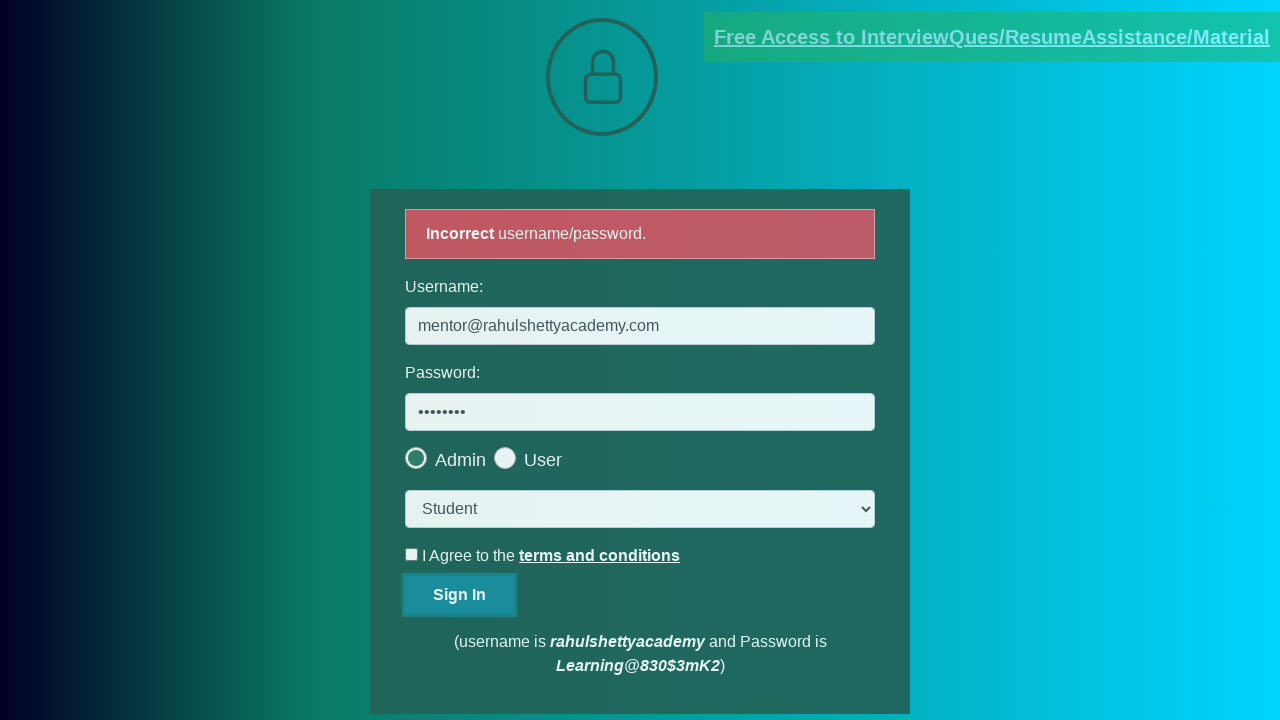

Verified error message matches expected text: 'Incorrect username/password.'
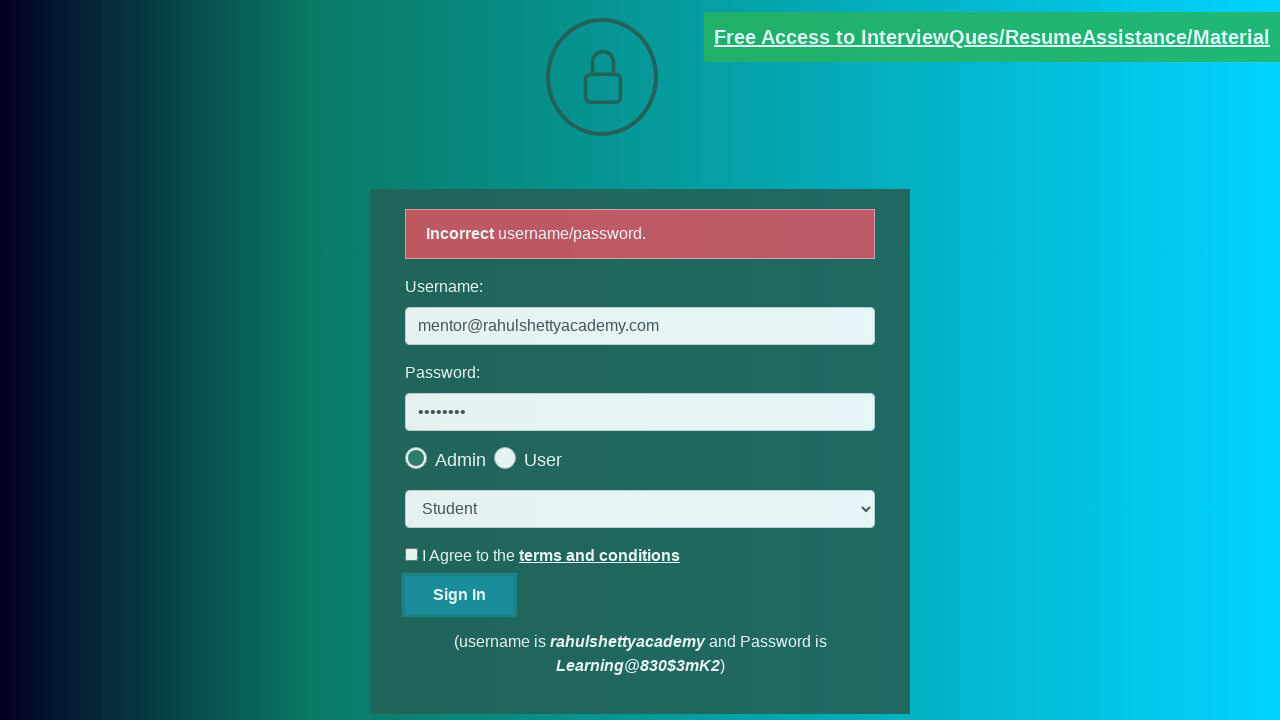

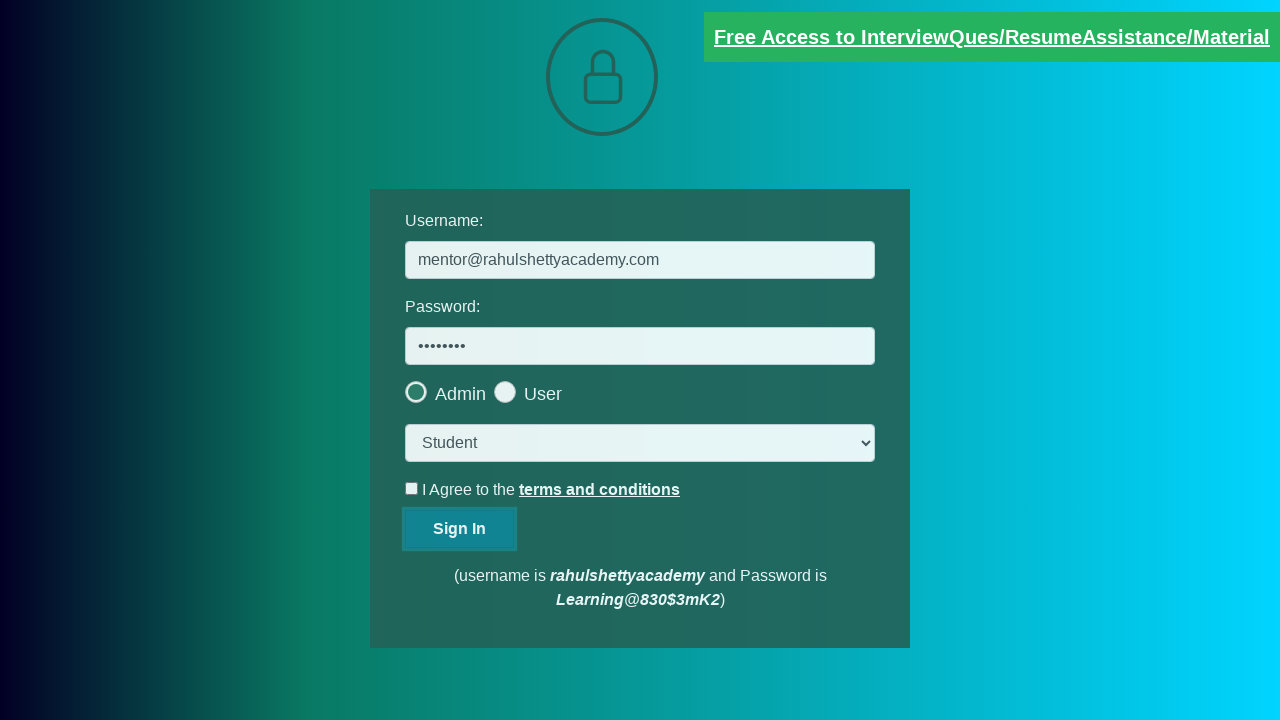